Tests keyboard interaction by navigating to a key presses demo page and sending a CANCEL key press using keyboard actions

Starting URL: https://the-internet.herokuapp.com/key_presses

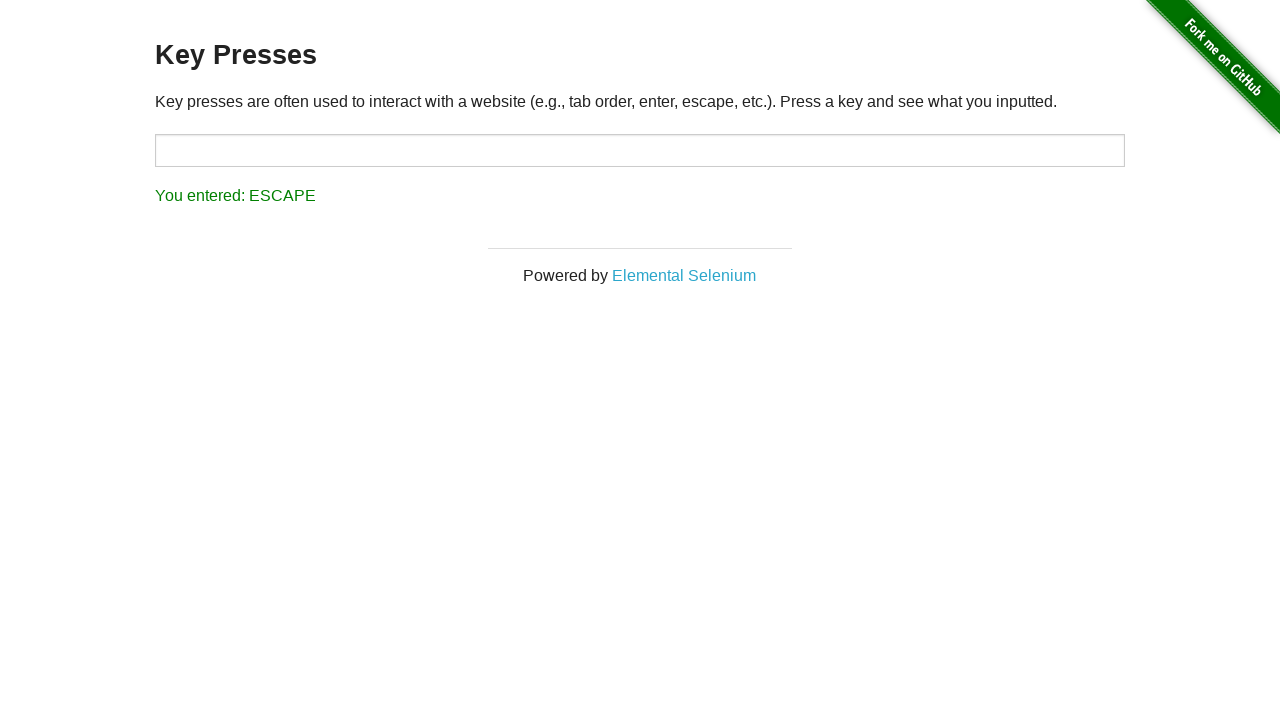

Navigated to key presses demo page
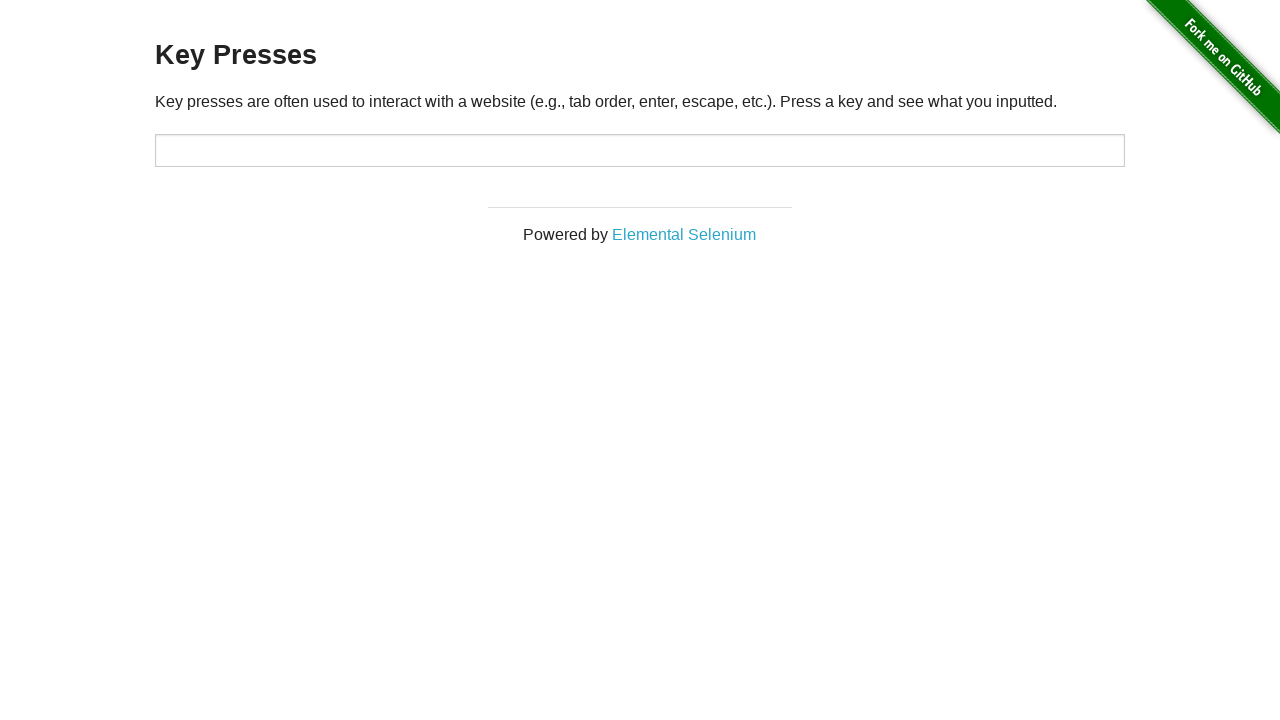

Pressed Escape (CANCEL) key
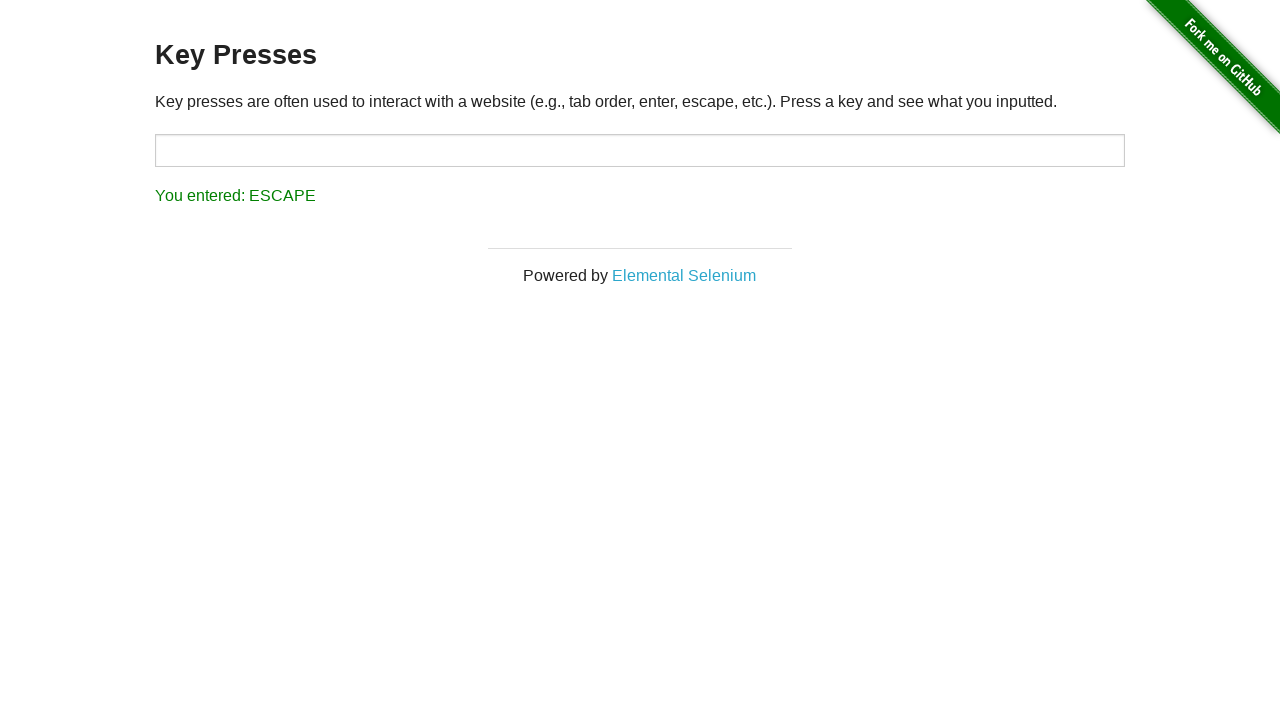

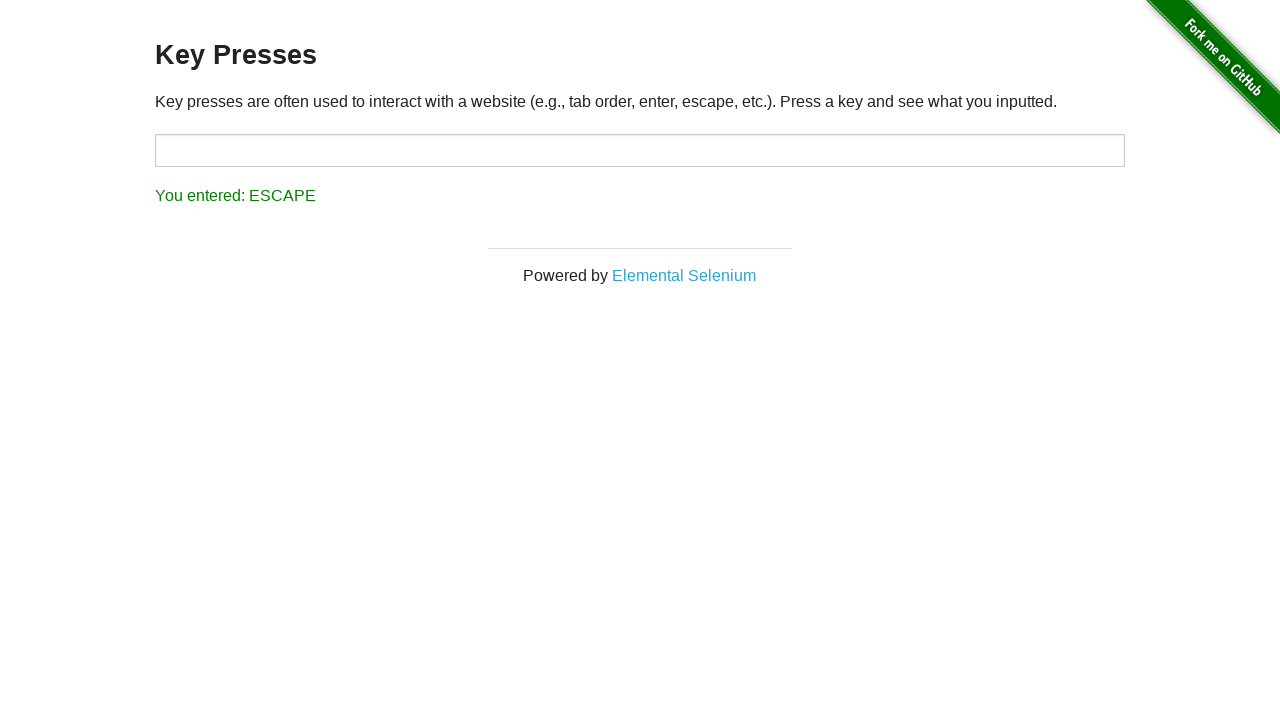